Navigates to Daum Finance KOSPI foreign investors page, waits for the trading data table to load, then clicks to the next page of data.

Starting URL: https://finance.daum.net/domestic/investors/KOSPI

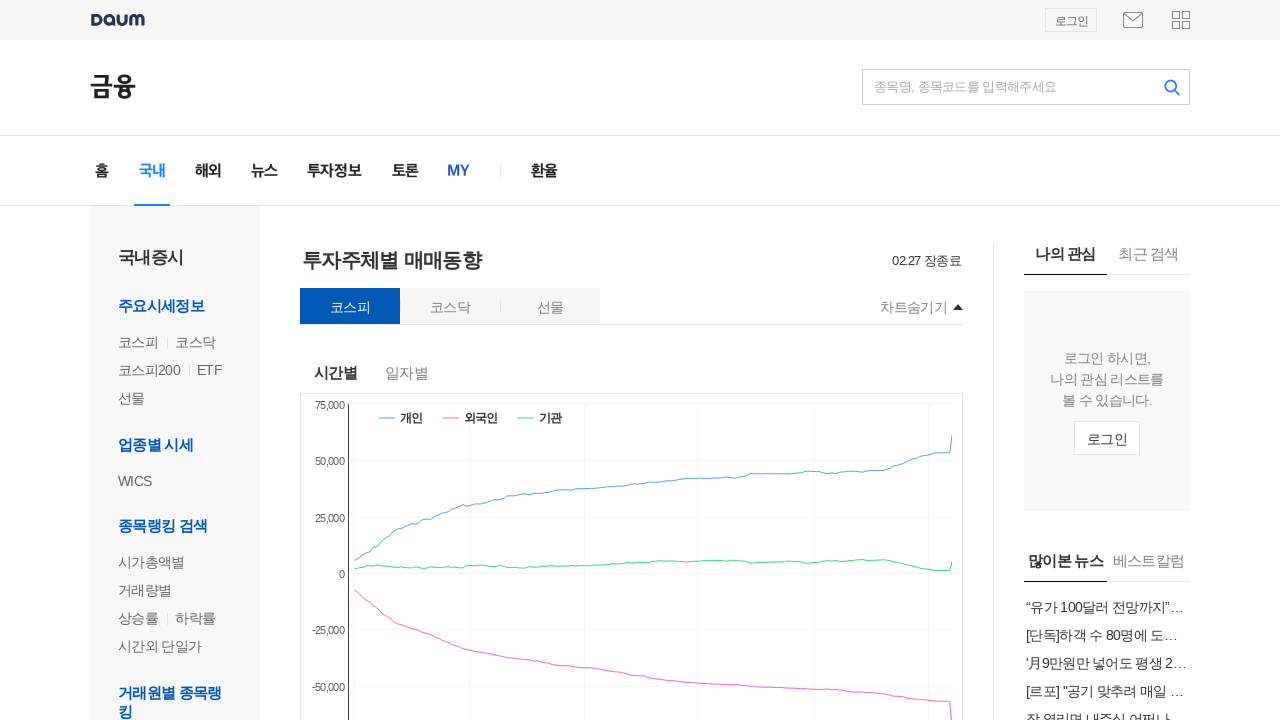

Navigated to Daum Finance KOSPI foreign investors page
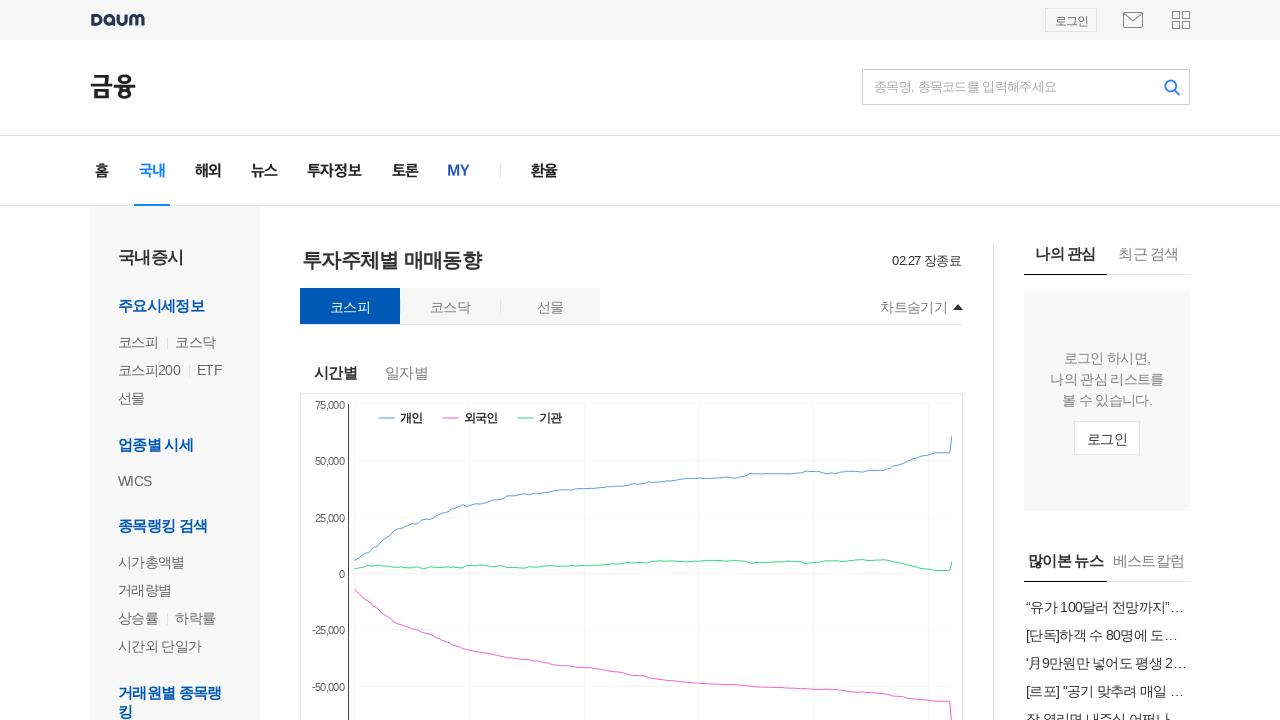

Trading data table first row loaded
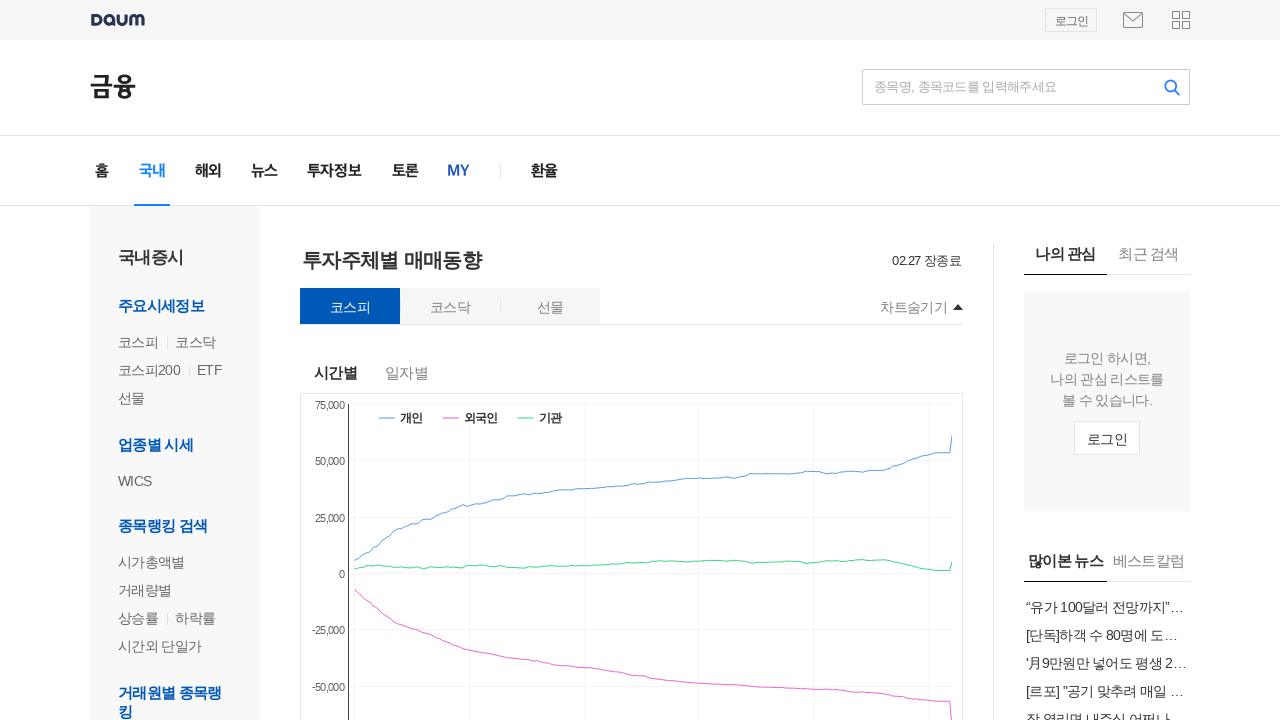

Waited 2 seconds for data to be fully loaded
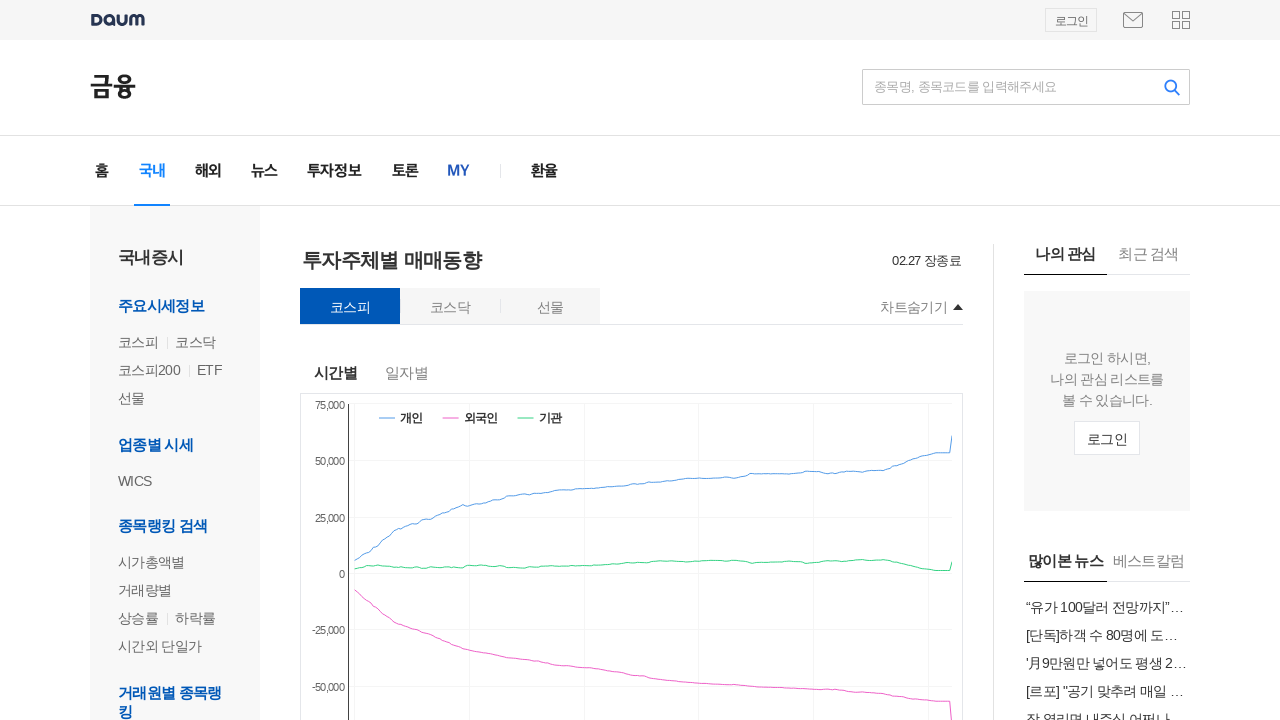

Clicked pagination button to go to next page at (497, 418) on xpath=//*[@id='boxDays']/div[2]/div/div/a[1]
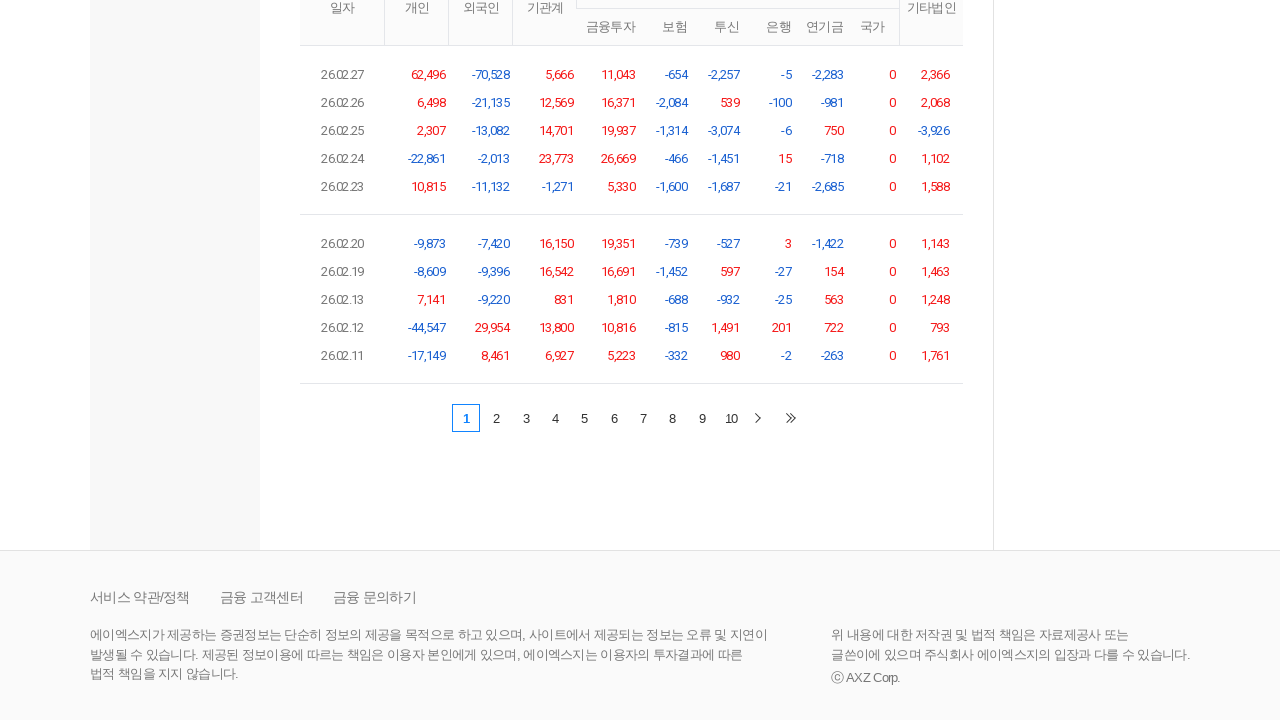

Next page trading data loaded
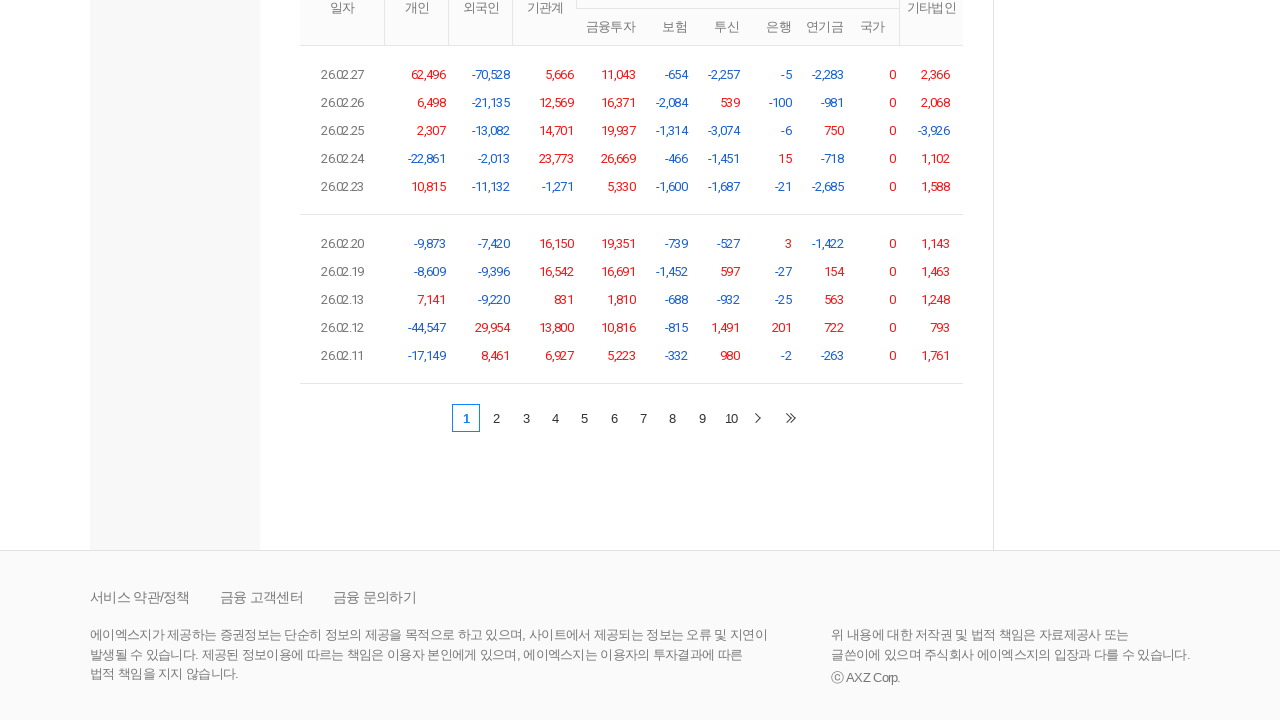

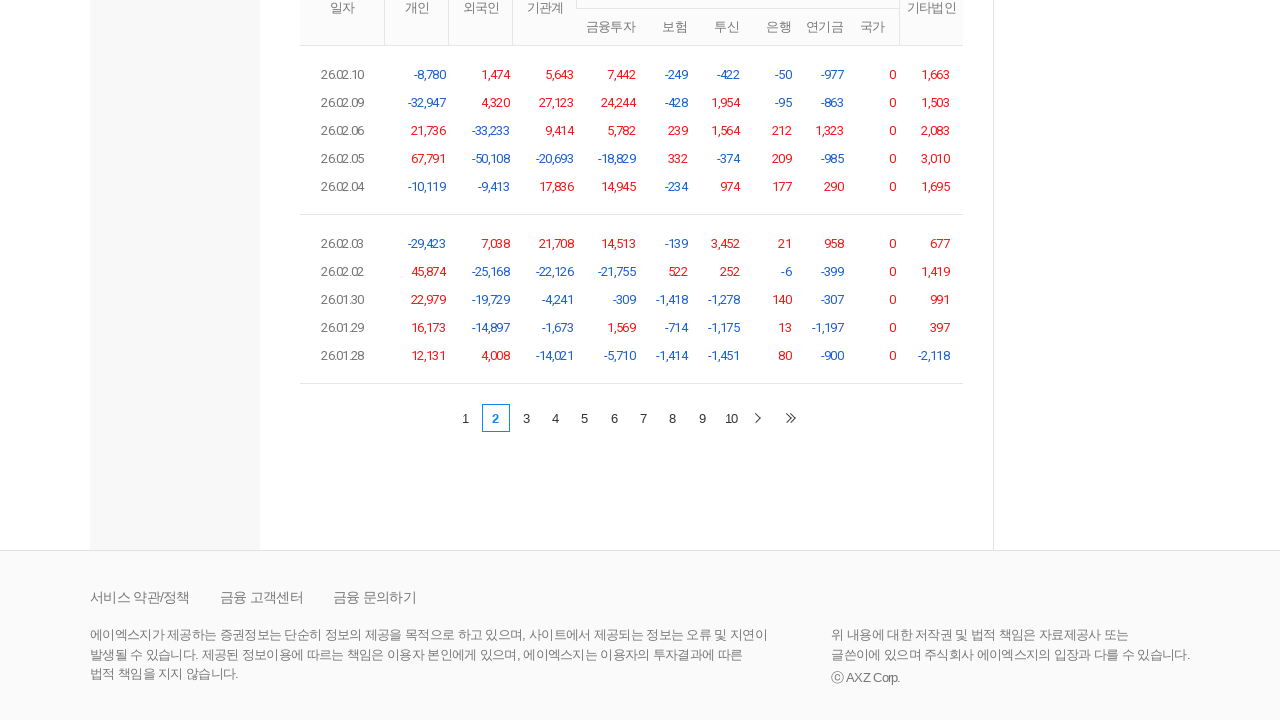